Tests the forgot password navigation flow by clicking the "Forgot your password" link, verifying the Reset Password page appears, then clicking Cancel and verifying return to the Login page.

Starting URL: https://opensource-demo.orangehrmlive.com/web/index.php/auth/login

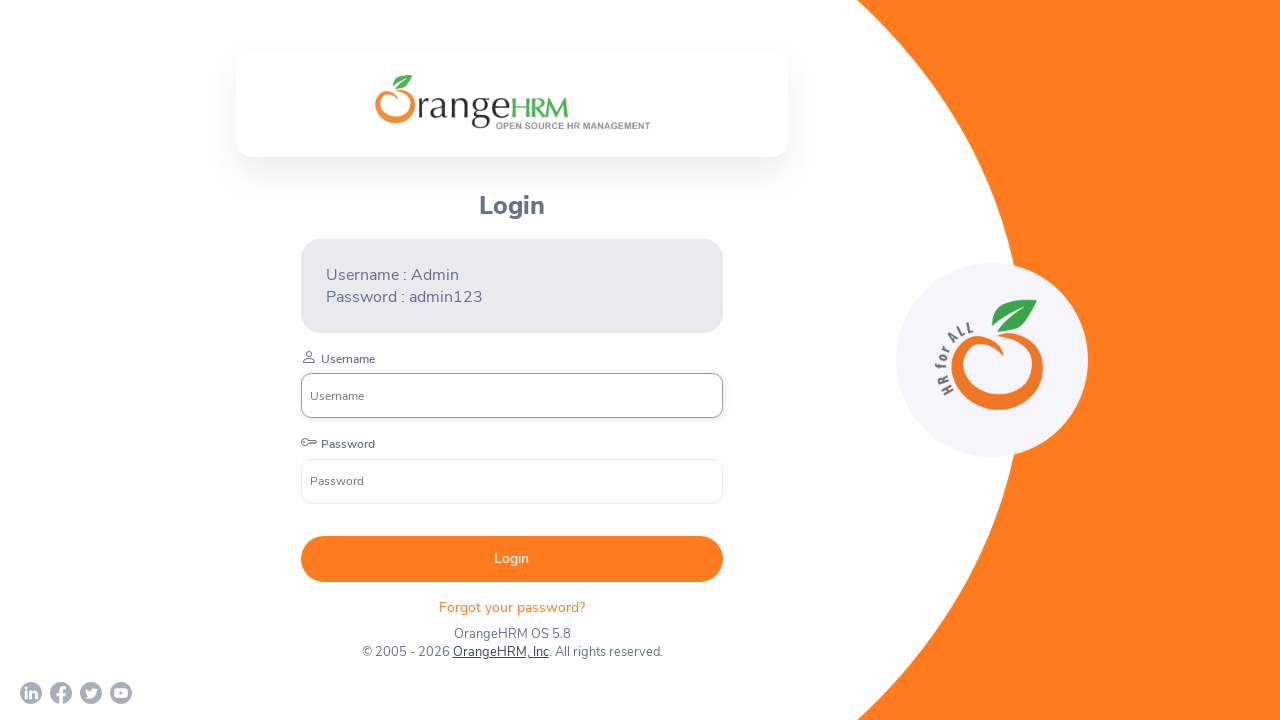

Clicked 'Forgot your password' link at (512, 607) on xpath=//div[@class='orangehrm-login-forgot']/p
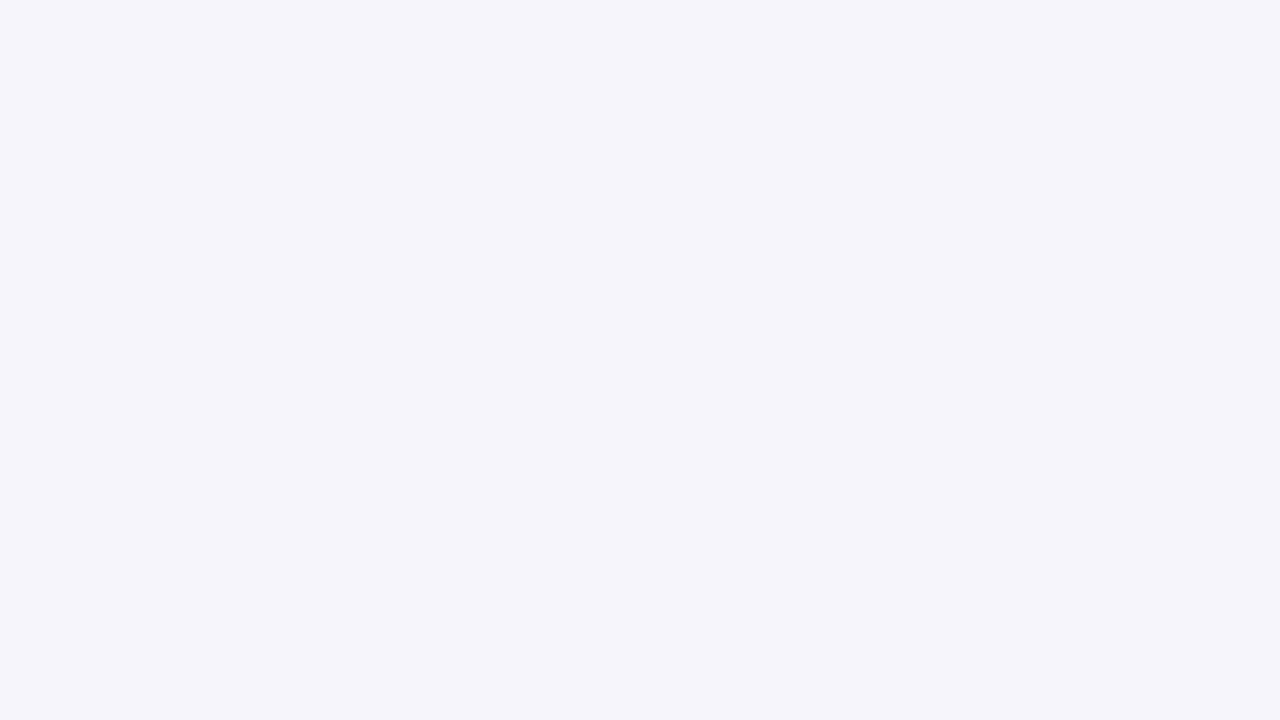

Reset Password page loaded and h6 element is visible
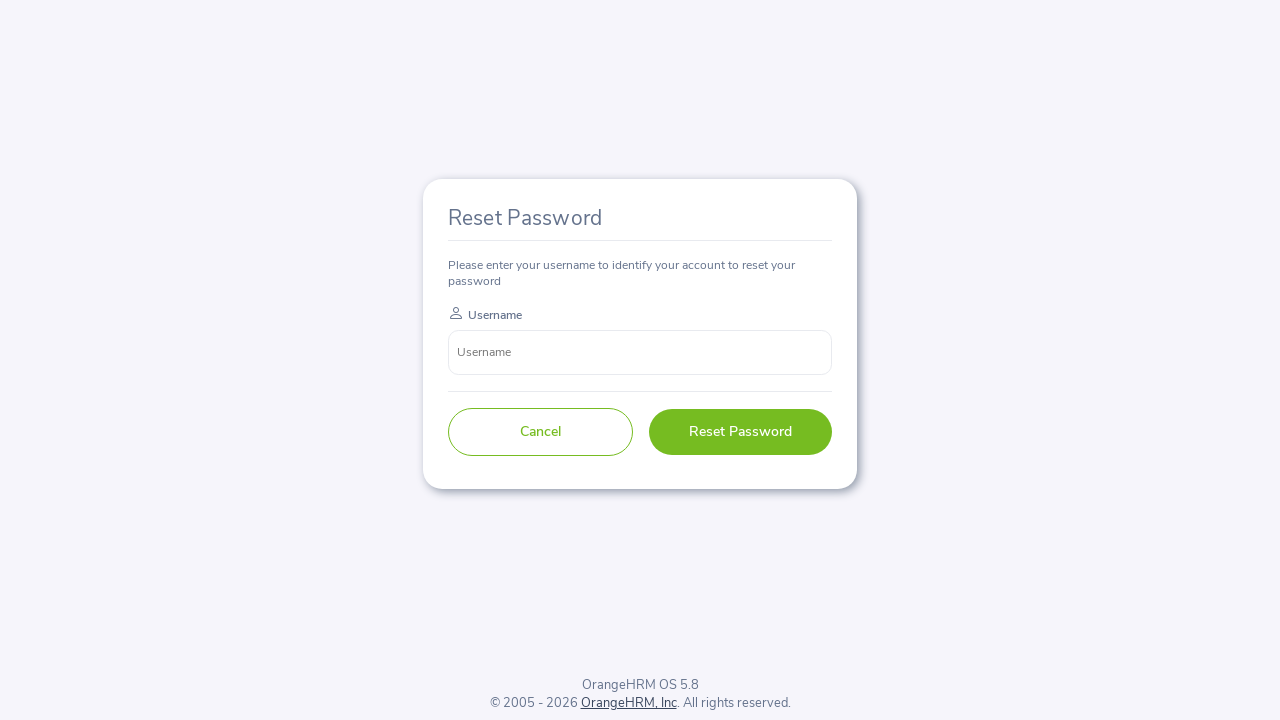

Retrieved Reset Password heading text
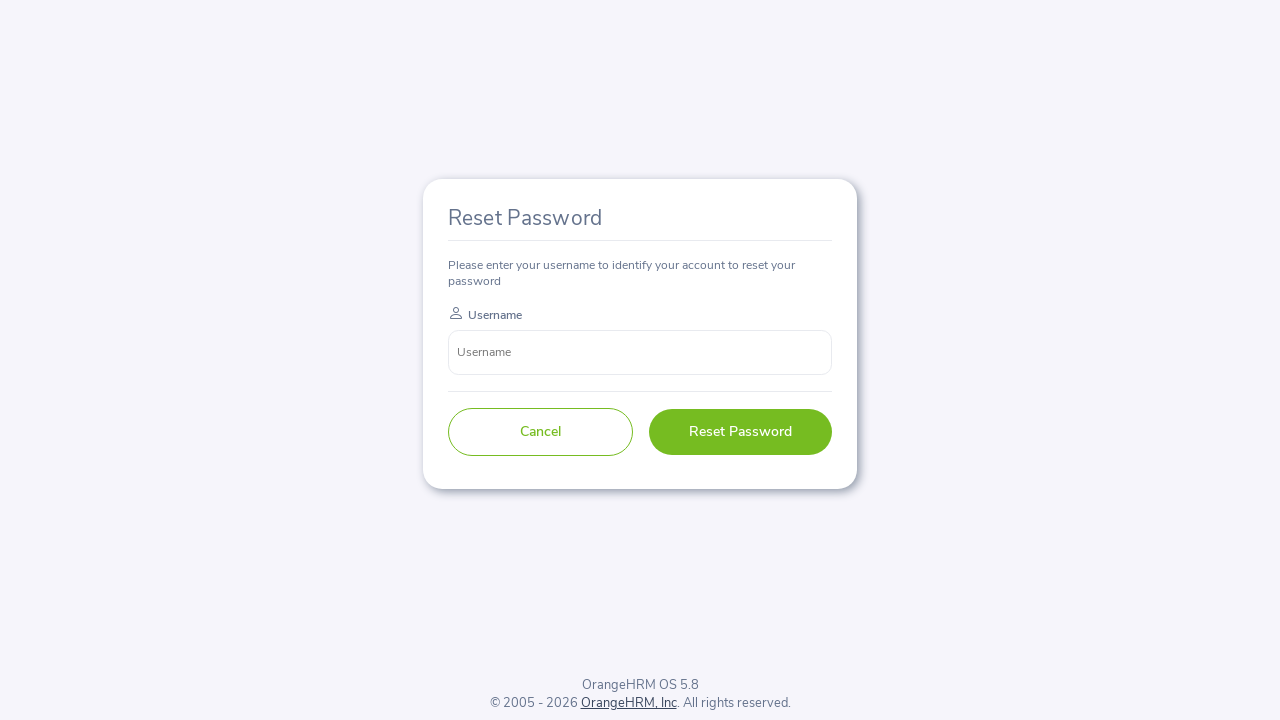

Verified 'Reset Password' text is displayed correctly
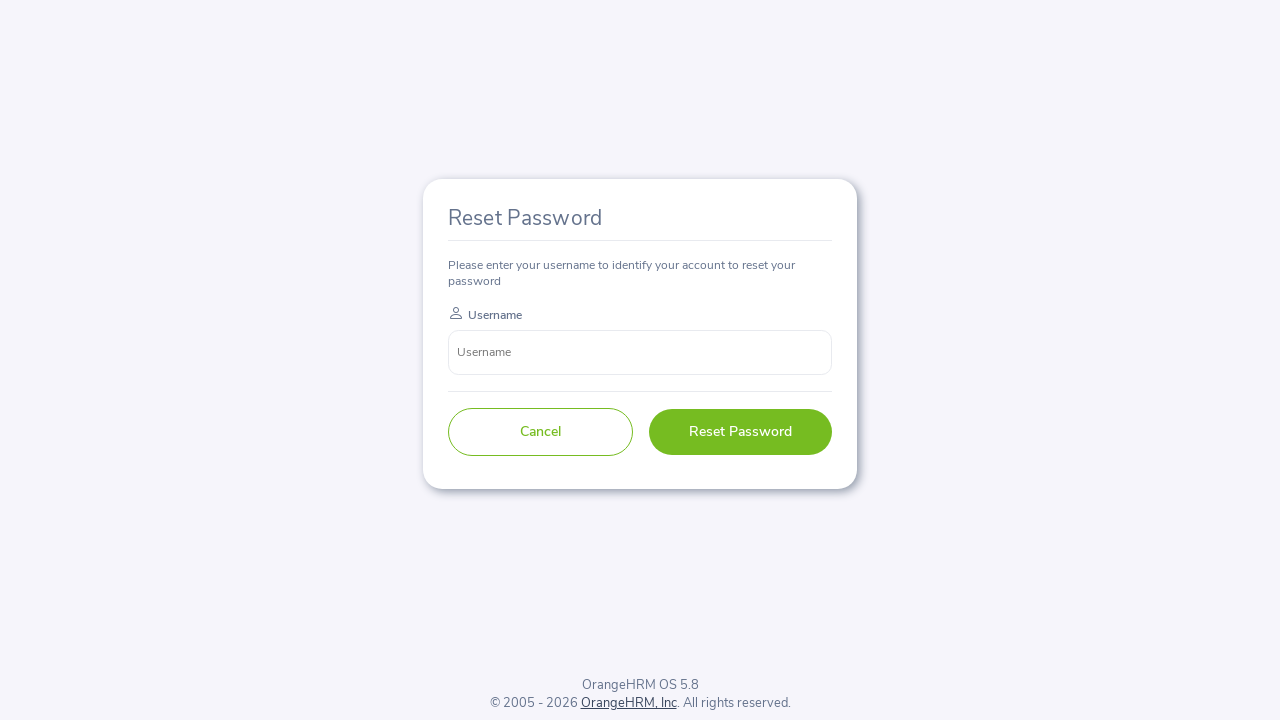

Clicked Cancel button on Reset Password form at (540, 432) on xpath=//div[@id='app']//form/div[2]/button[1]
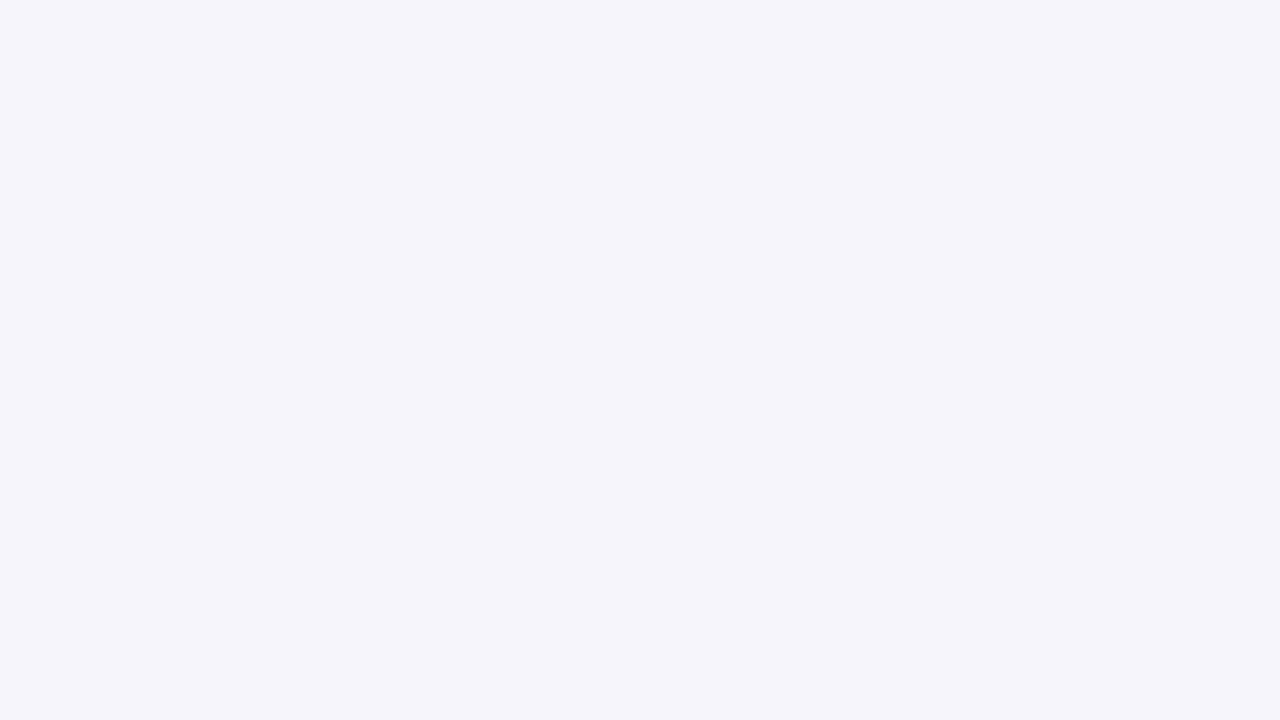

Login page loaded and h5 element is visible
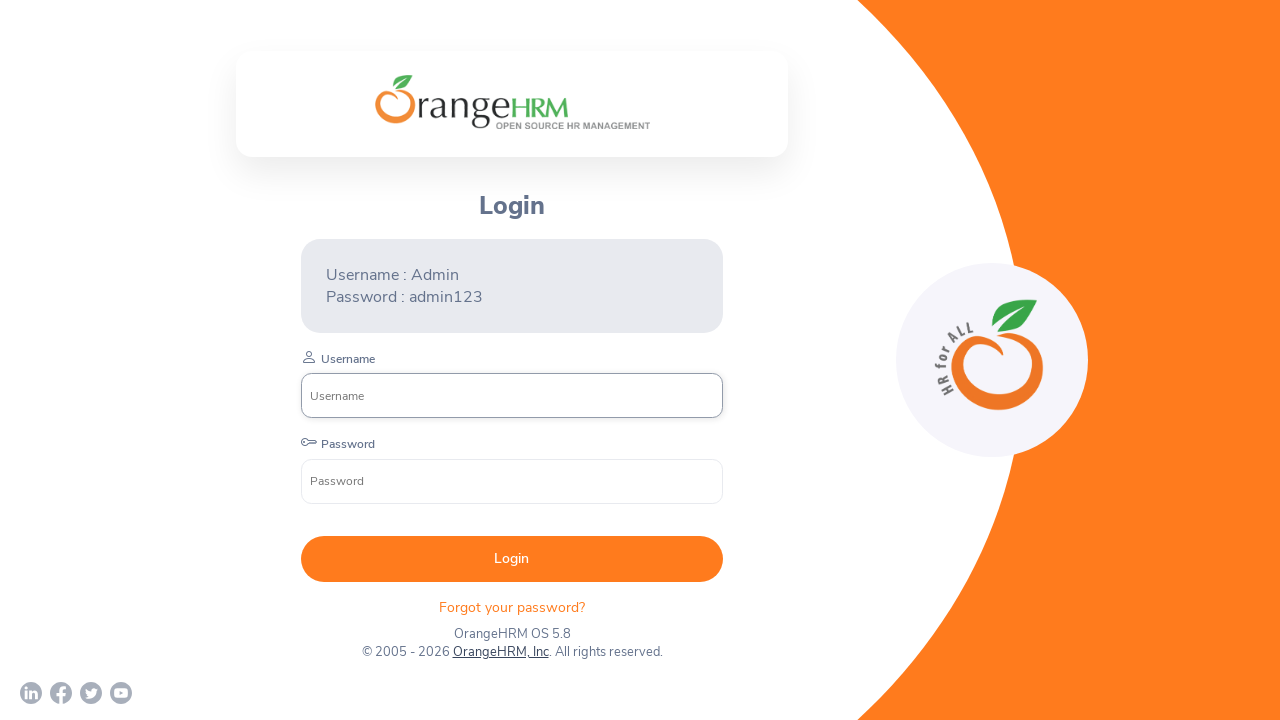

Retrieved Login heading text
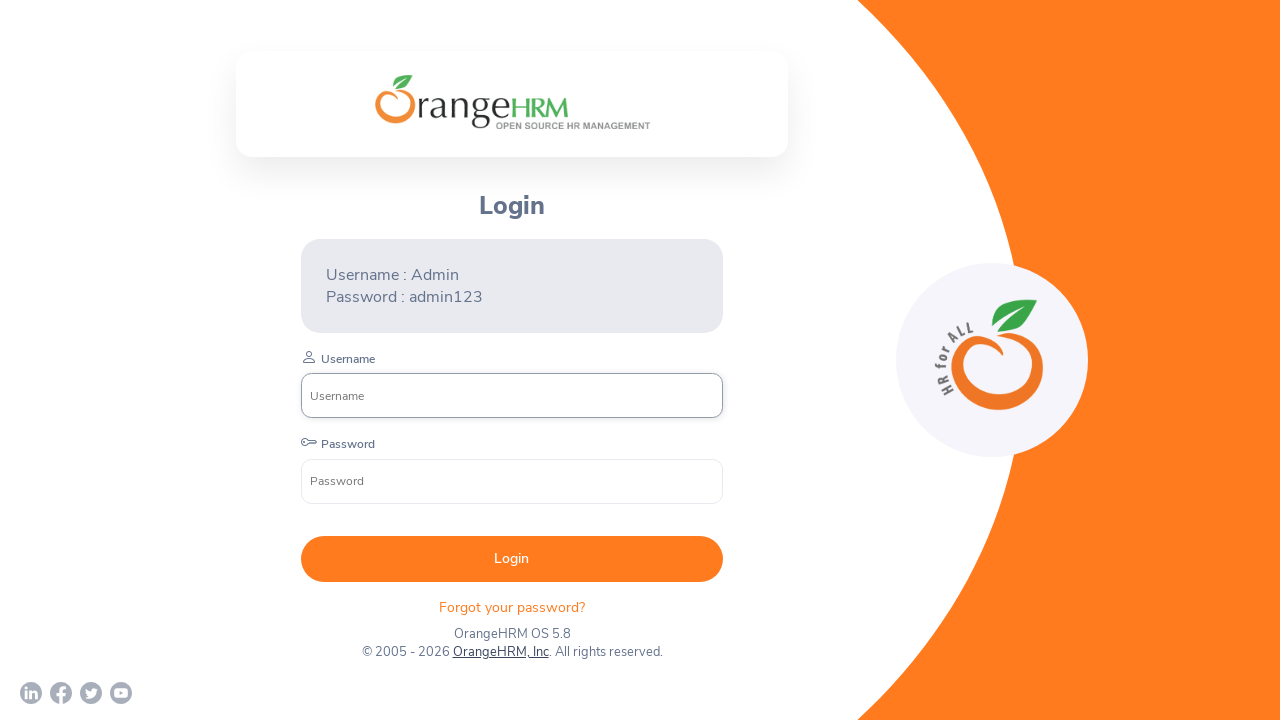

Verified 'Login' text is displayed correctly and user is back on Login page
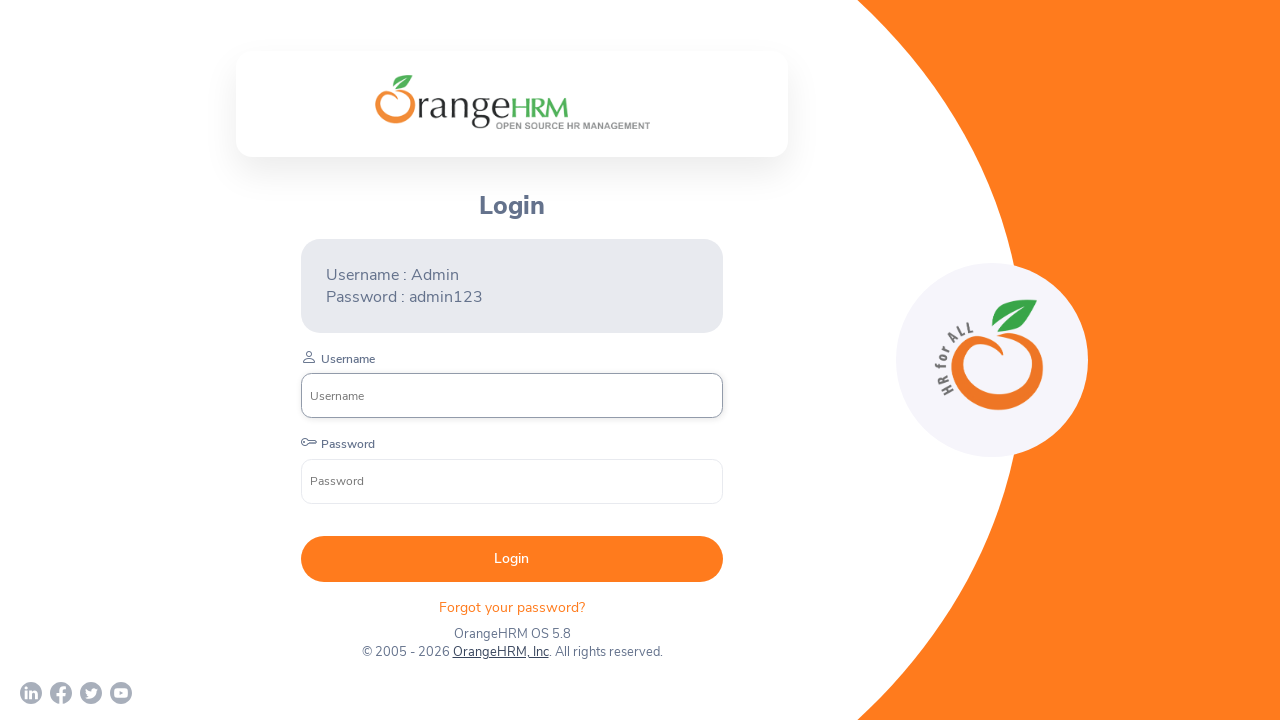

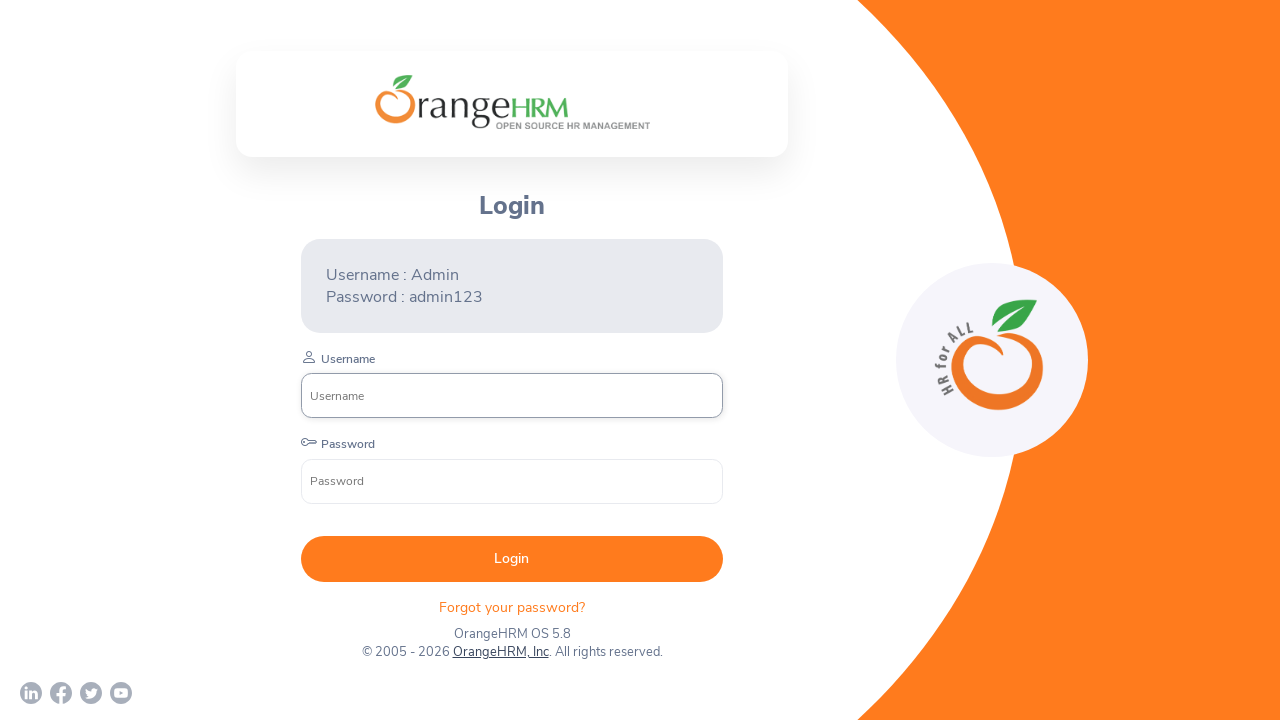